Tests firstName field validation with mixed case, spaces, and numbers at 49 character length

Starting URL: https://buggy.justtestit.org/register

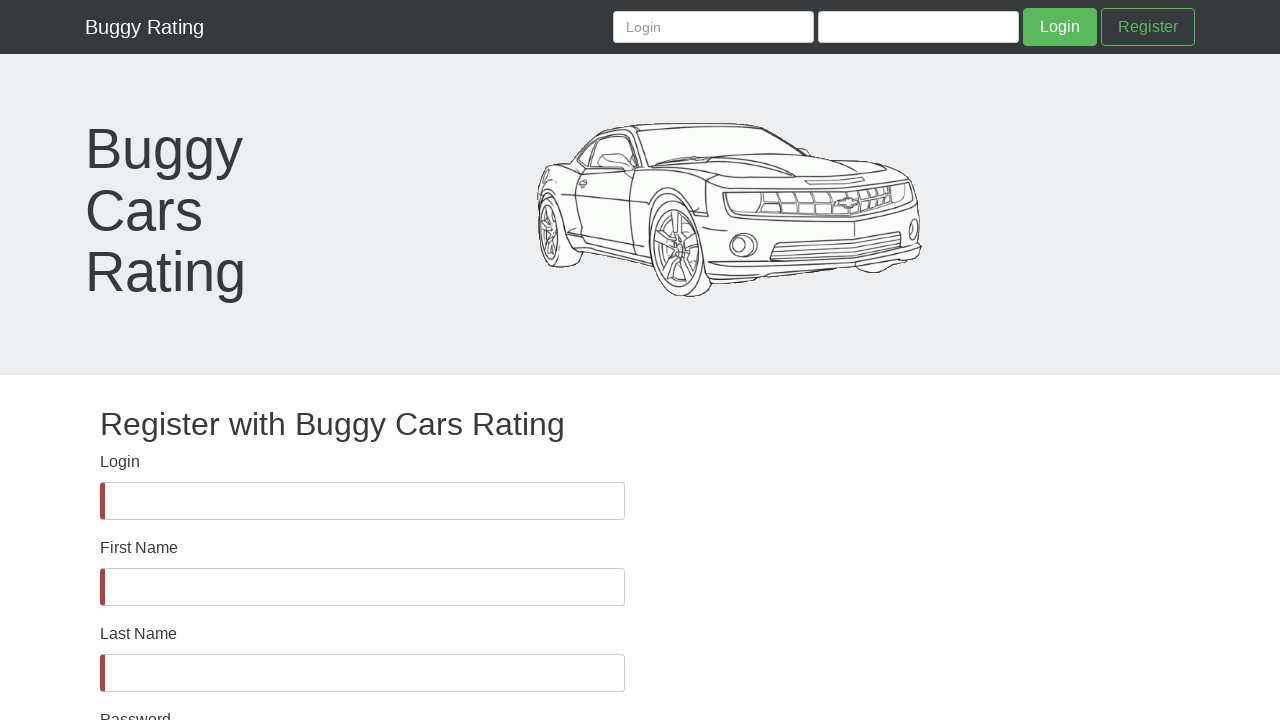

Waited for firstName field to be visible
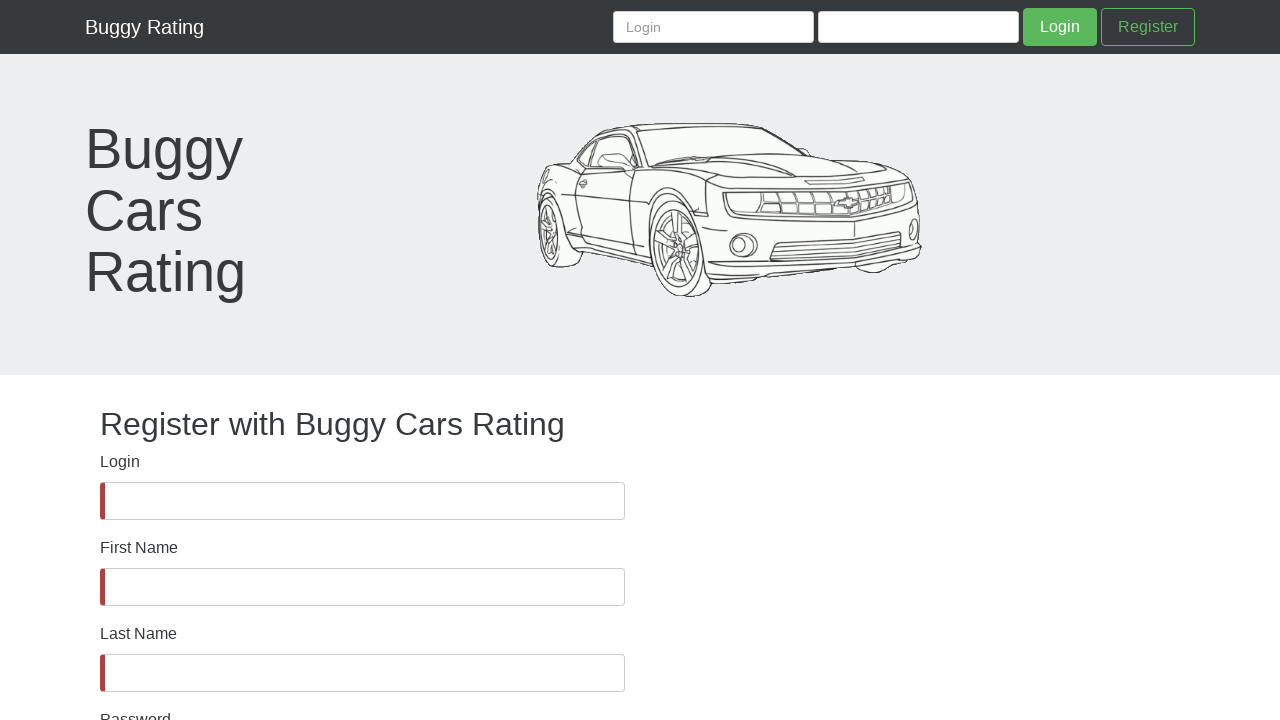

Filled firstName field with mixed case, numbers, and spaces (49 characters) on #firstName
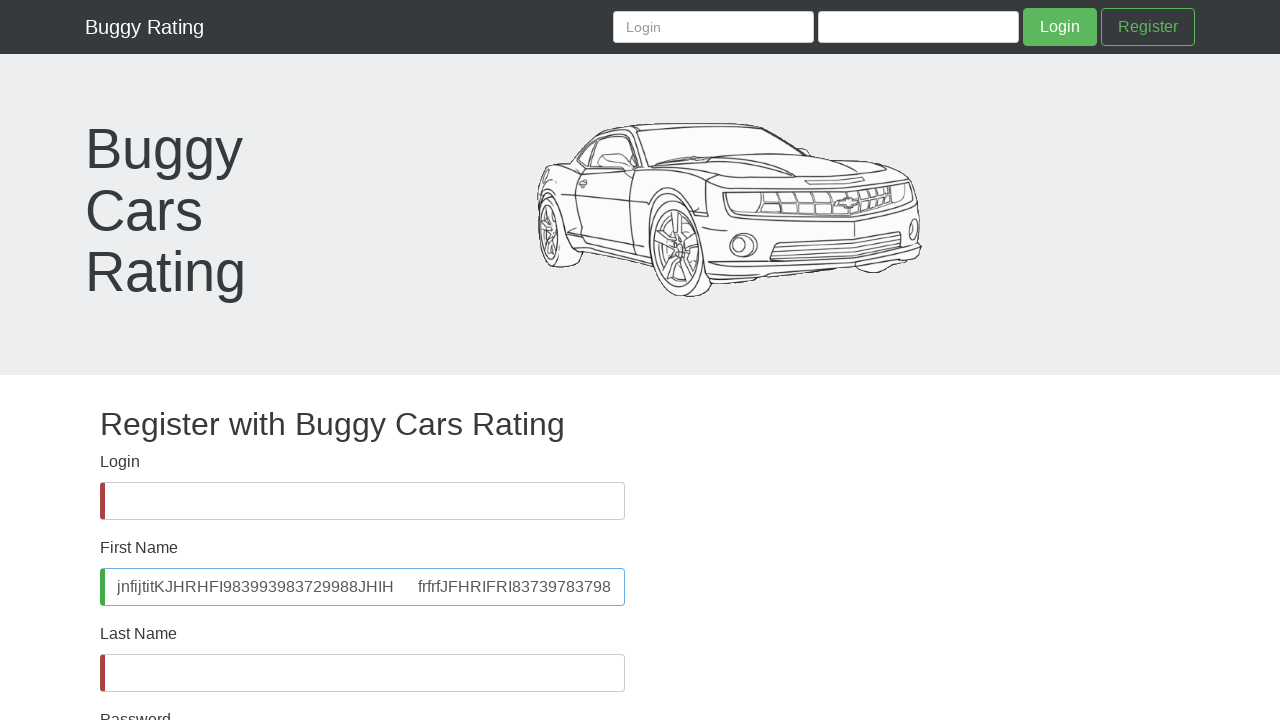

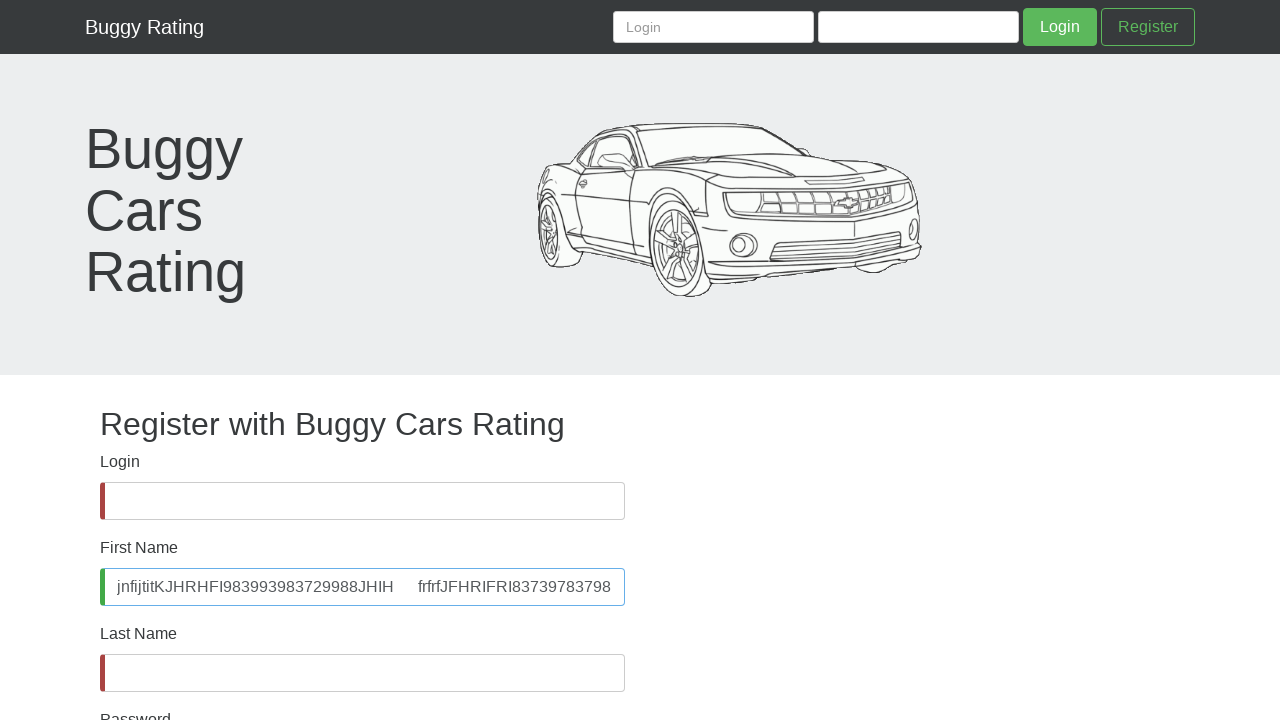